Tests adding multiple active tasks and viewing them in the Active filter

Starting URL: https://todomvc4tasj.herokuapp.com/

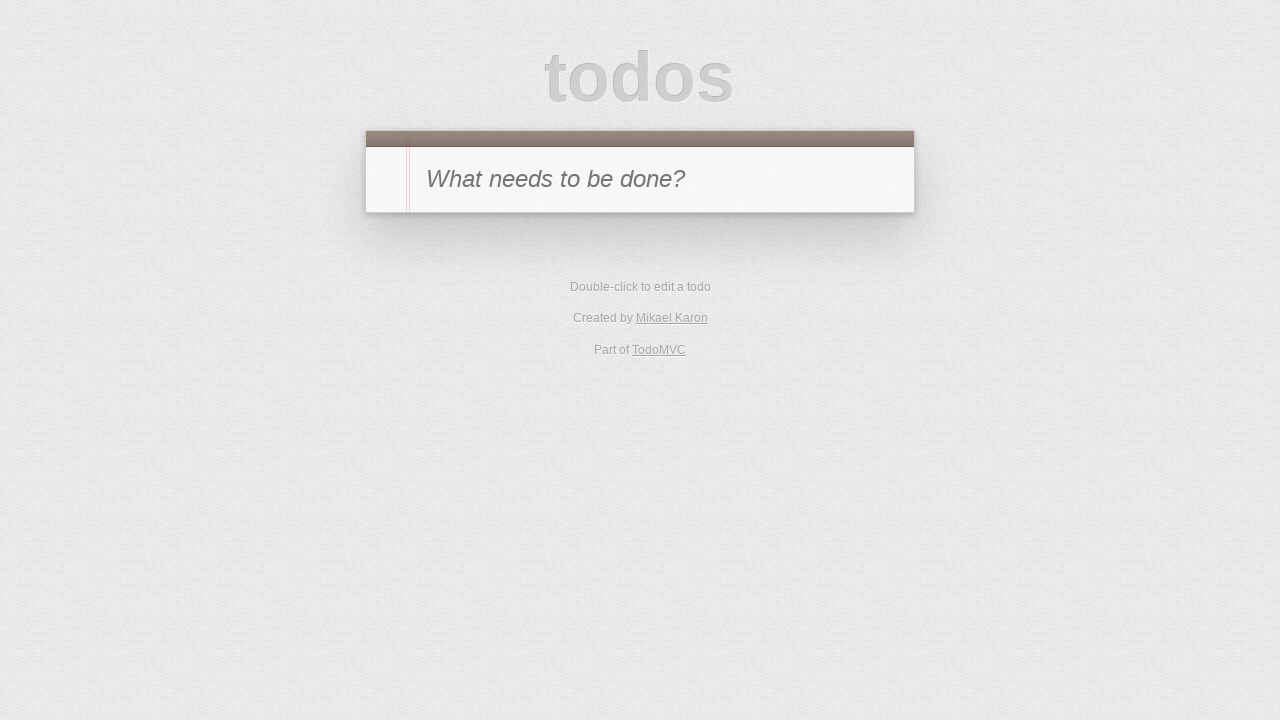

Set two active tasks via localStorage
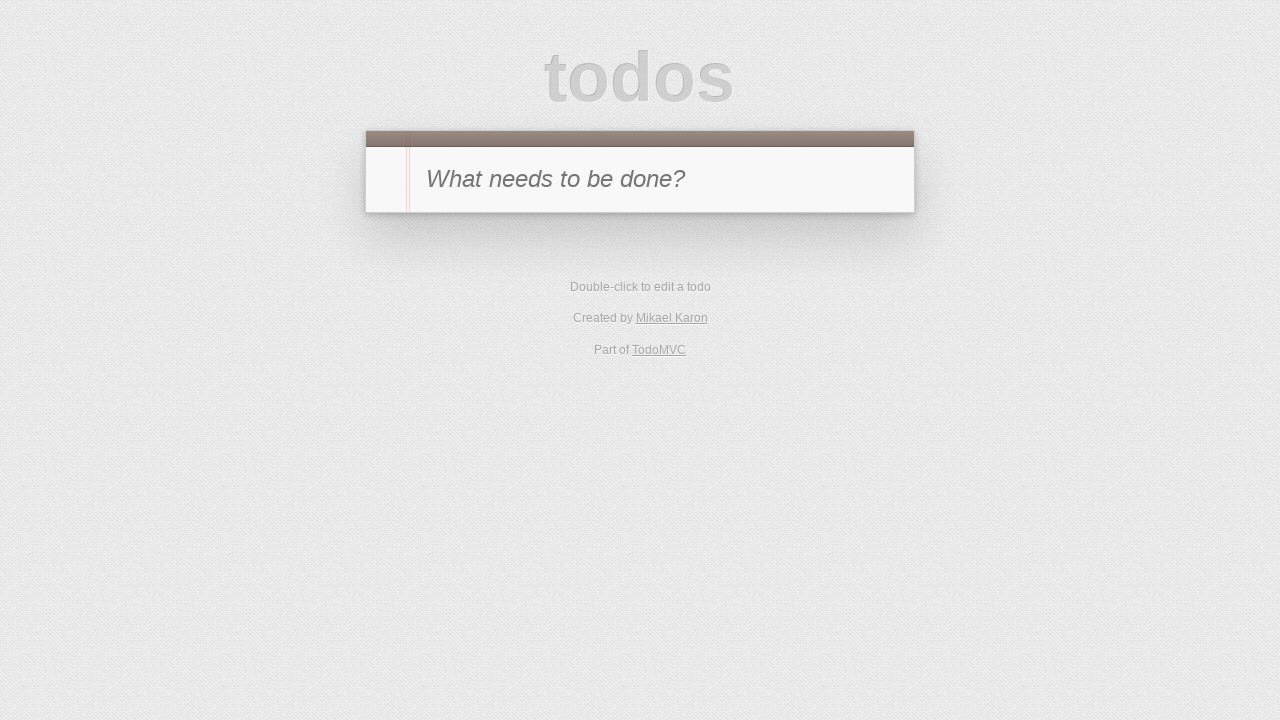

Reloaded page to load tasks from localStorage
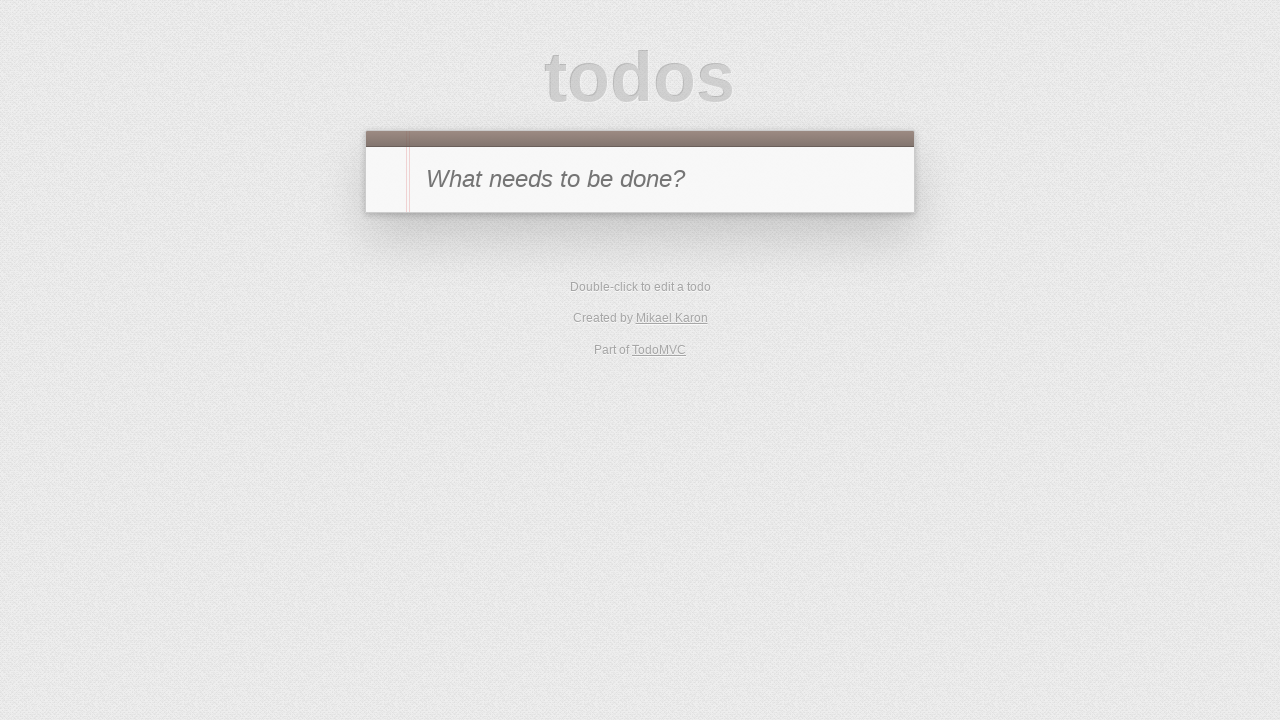

Clicked Active filter link at (614, 351) on [href='#/active']
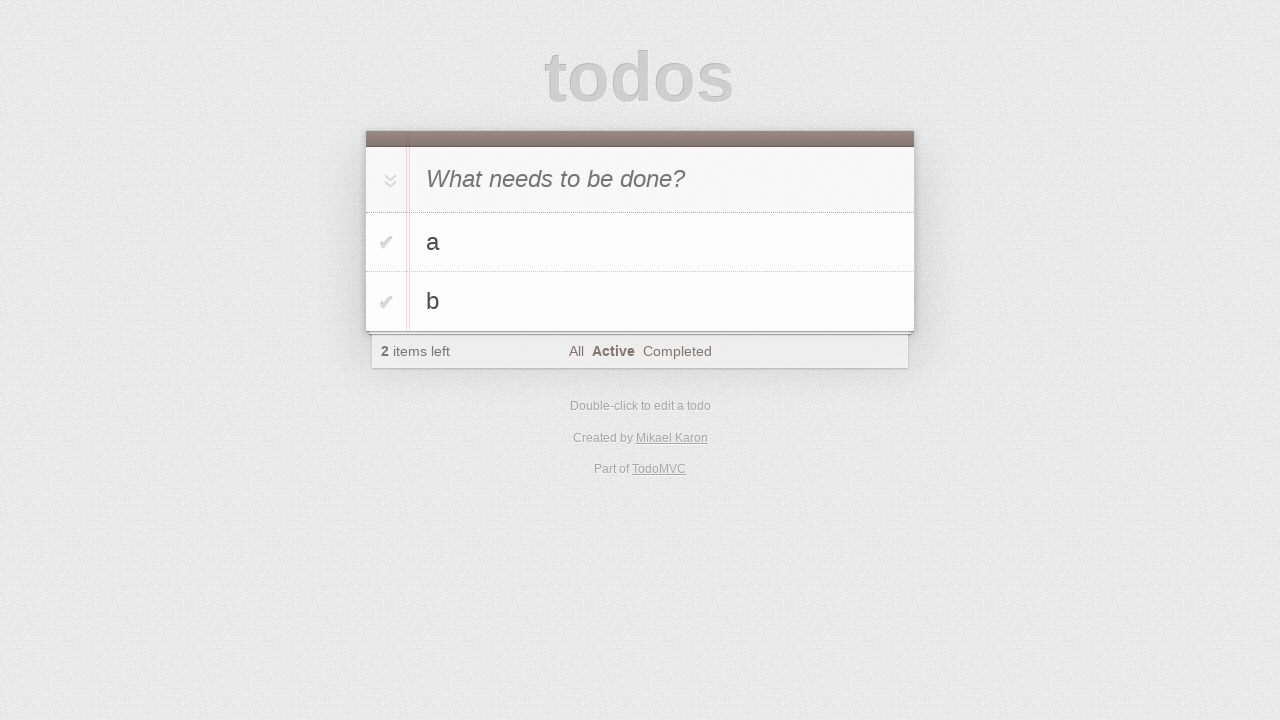

Verified first active task 'a' is visible
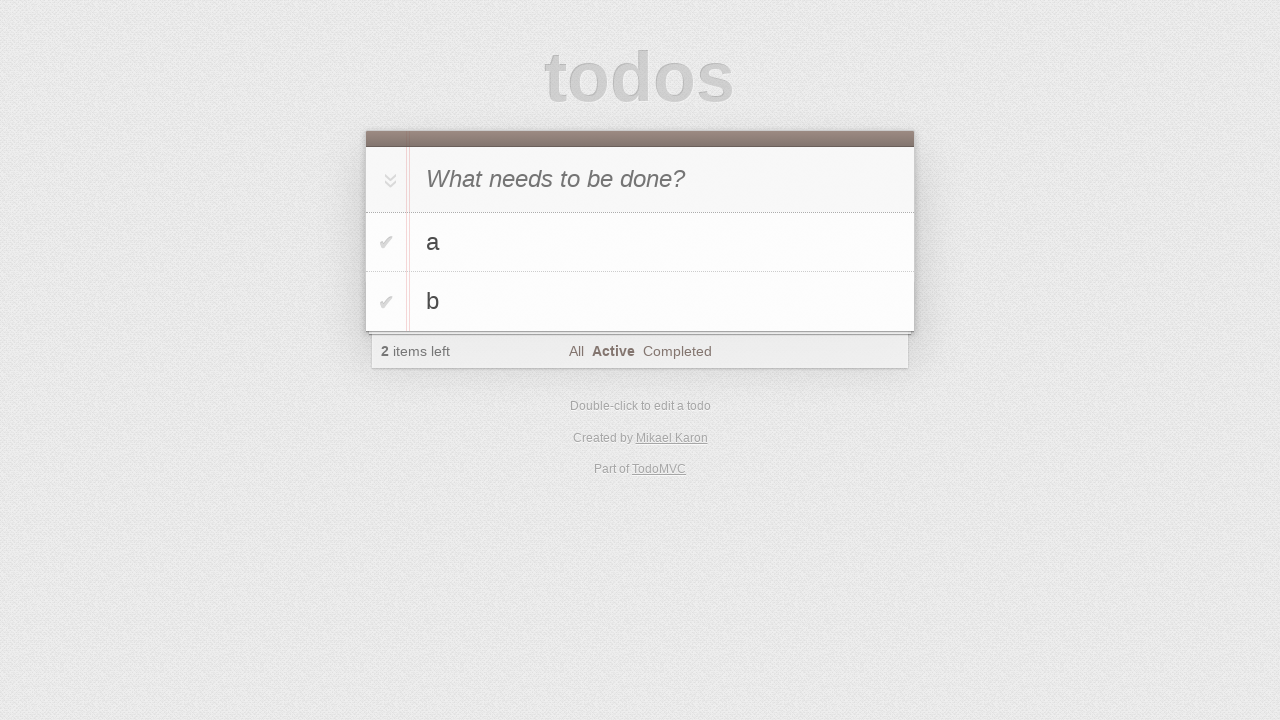

Verified second active task 'b' is visible
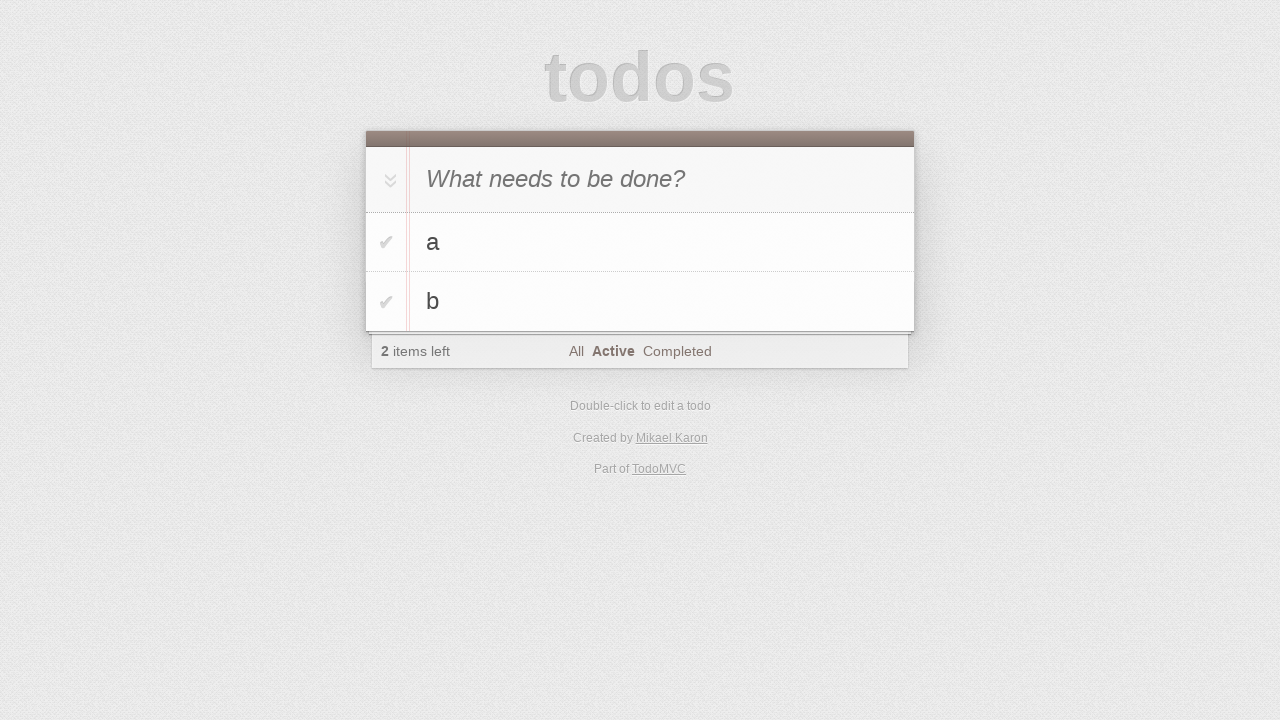

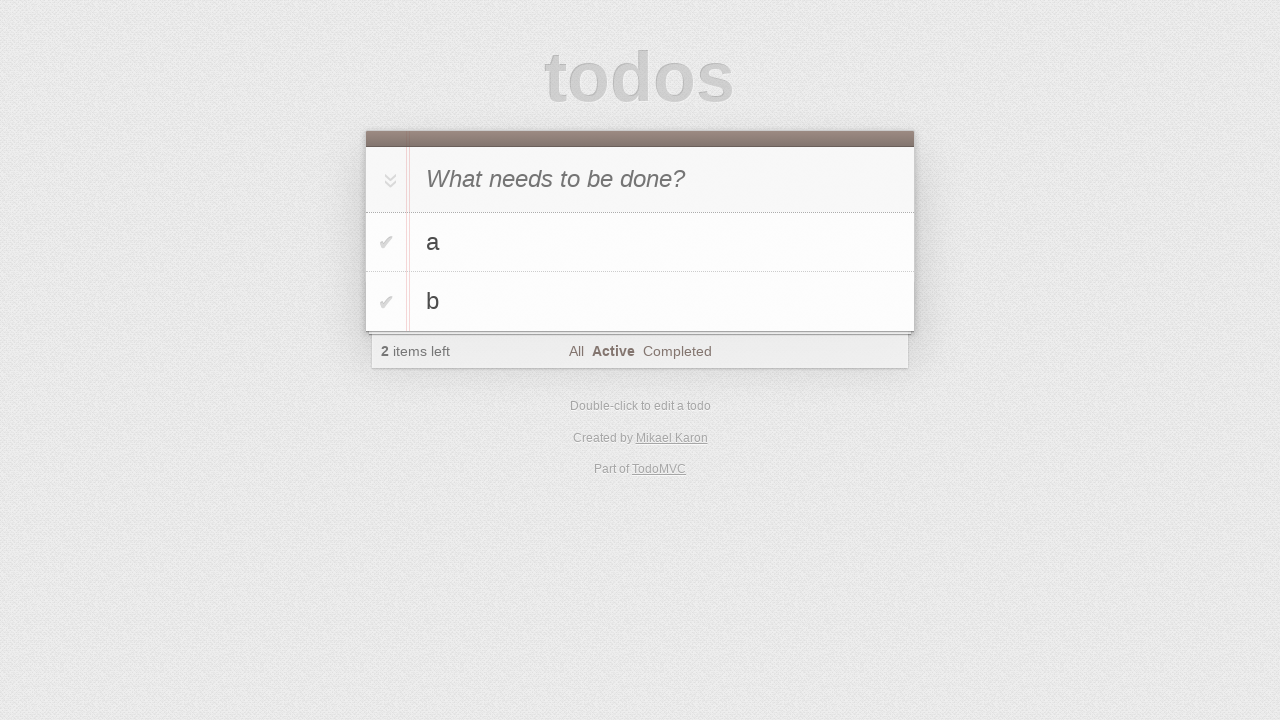